Opens the FirstCry website and verifies the page loads by checking that a browser context/page exists

Starting URL: https://www.firstcry.com/

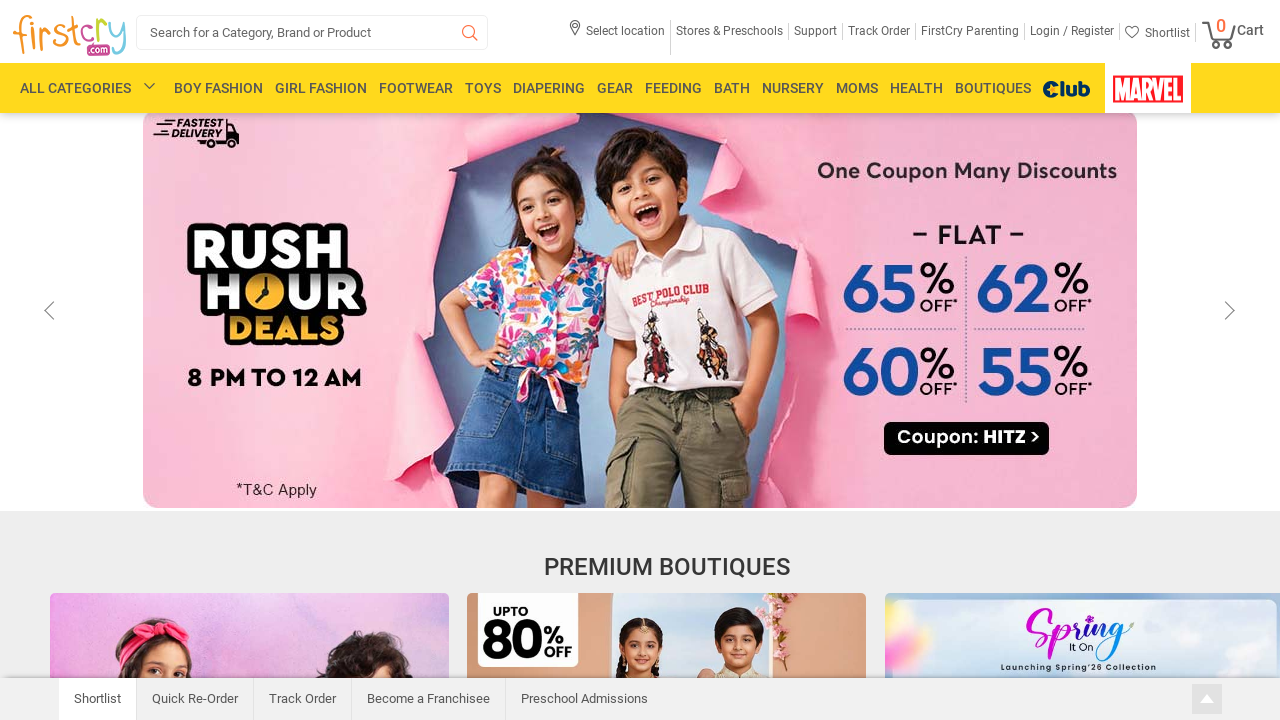

Waited for page to load DOM content
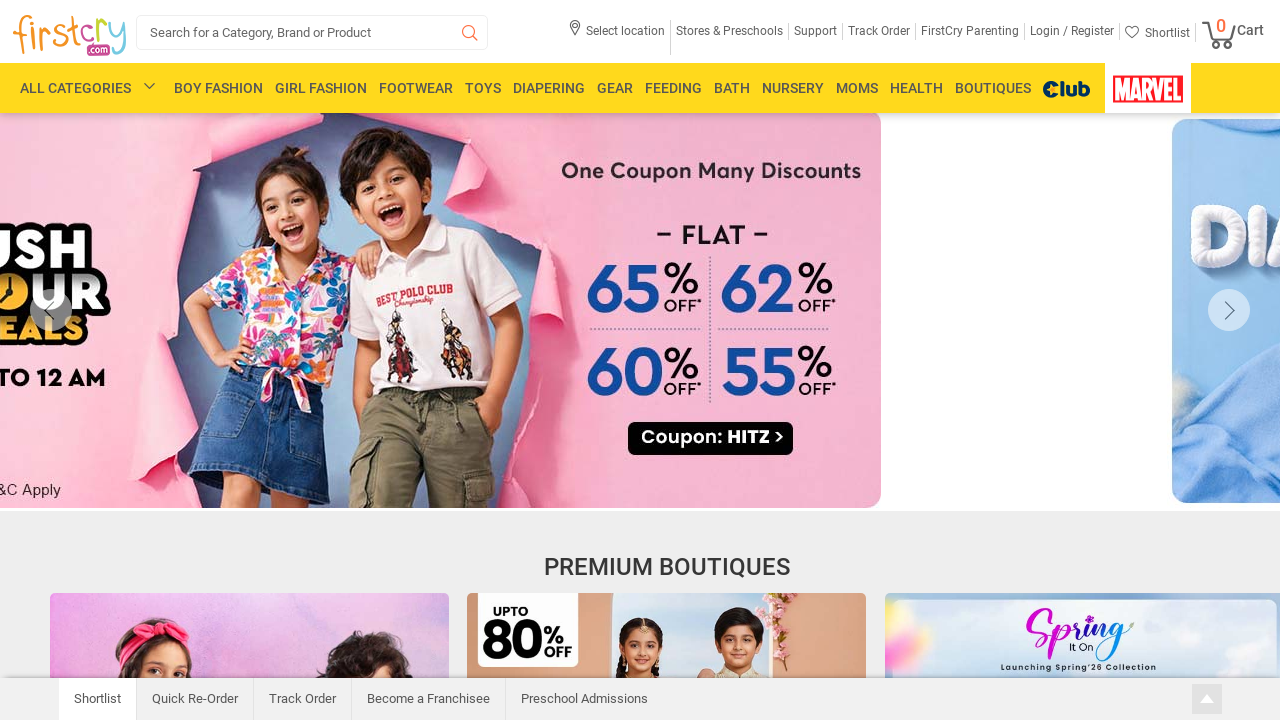

Verified at least one page/window exists in browser context
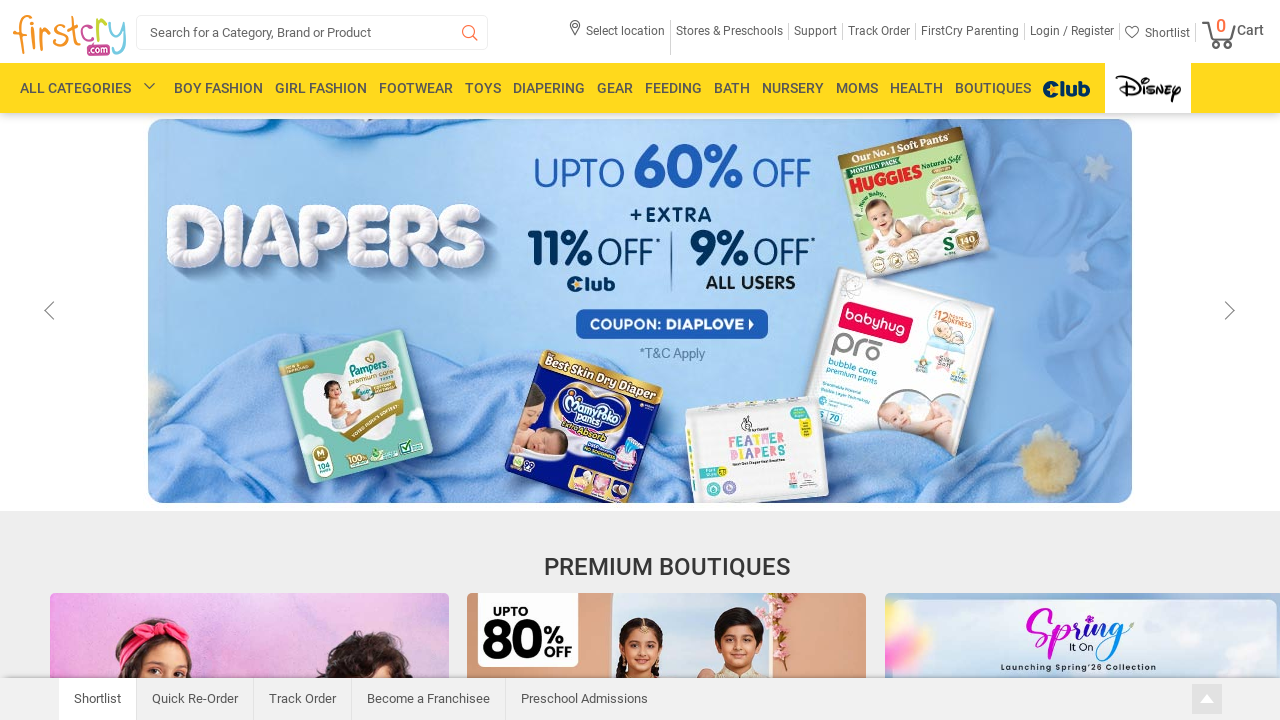

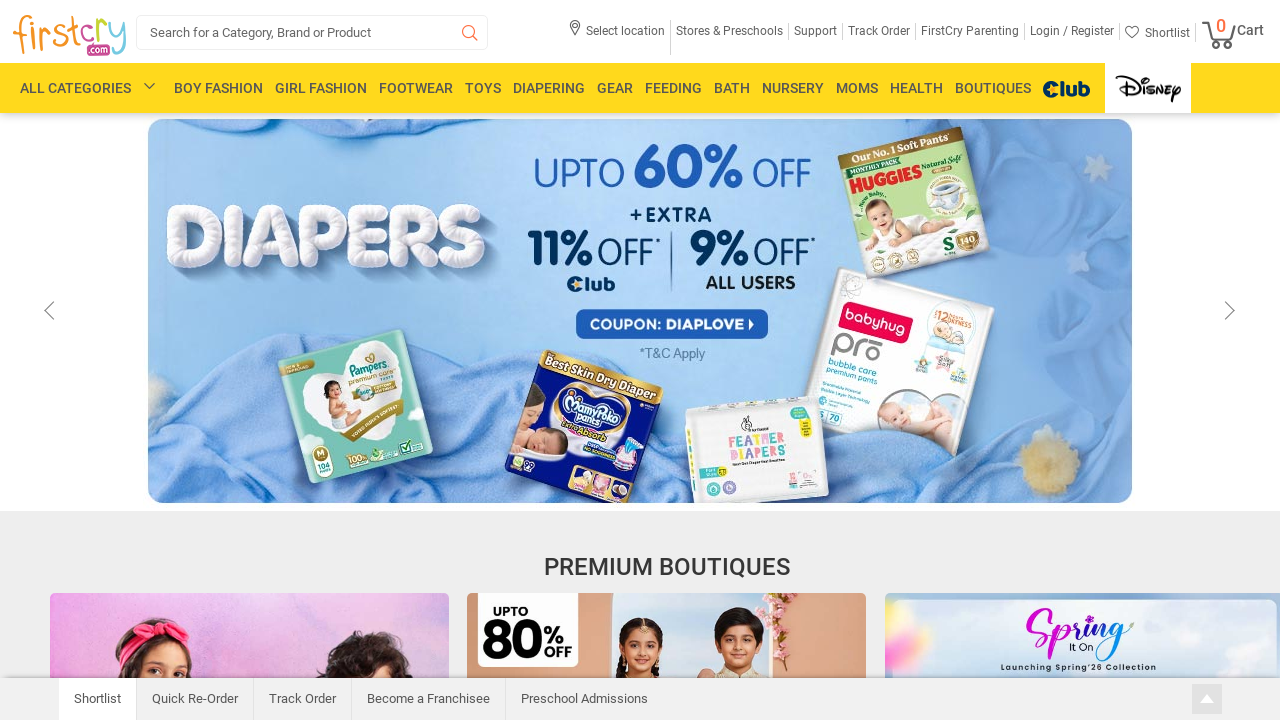